Tests a practice form by filling in first name, last name, and selecting radio buttons for sex, profession, and years of experience

Starting URL: https://awesomeqa.com/practice.html

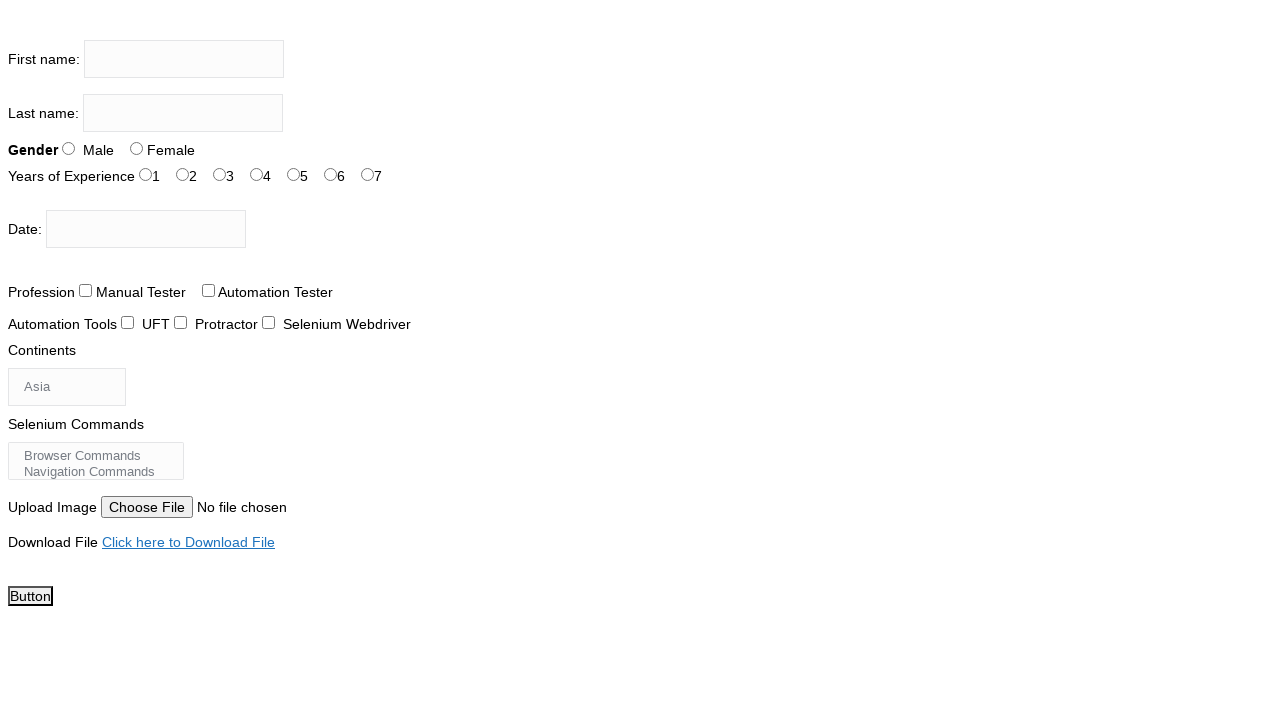

Filled first name field with 'Kalai' on input[name='firstname']
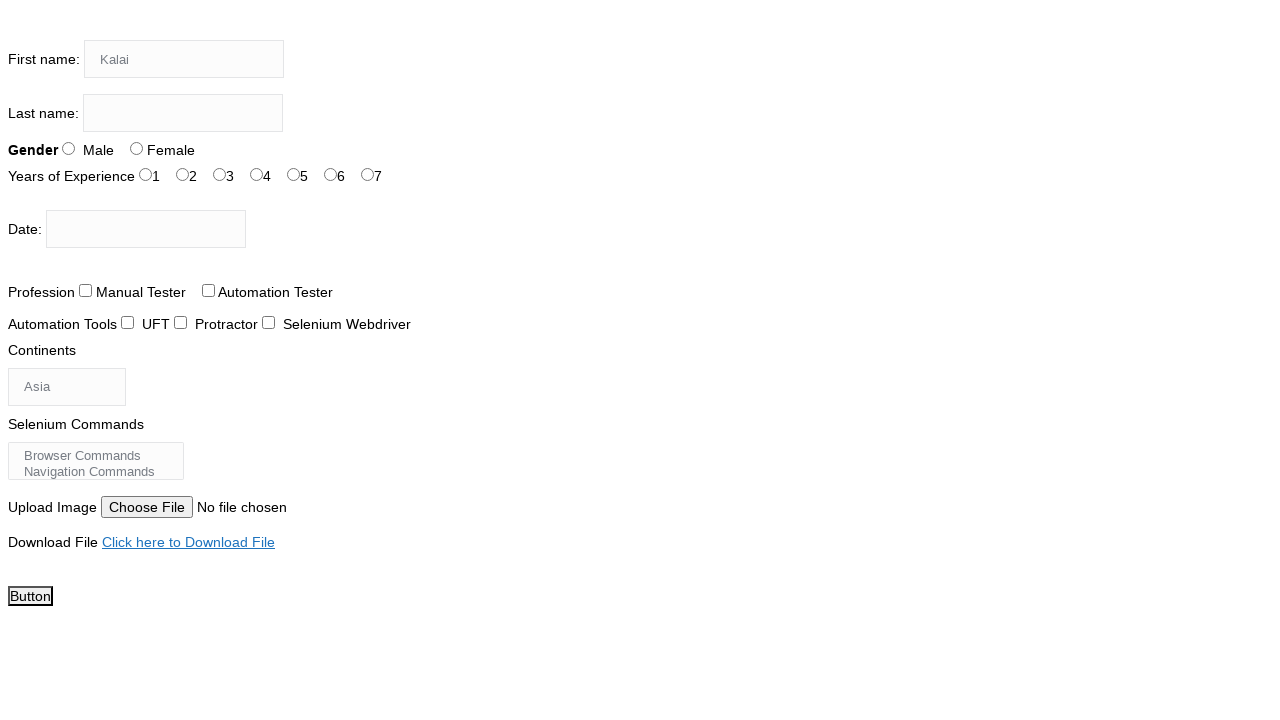

Filled last name field with 'Aravanan' on input[name='lastname']
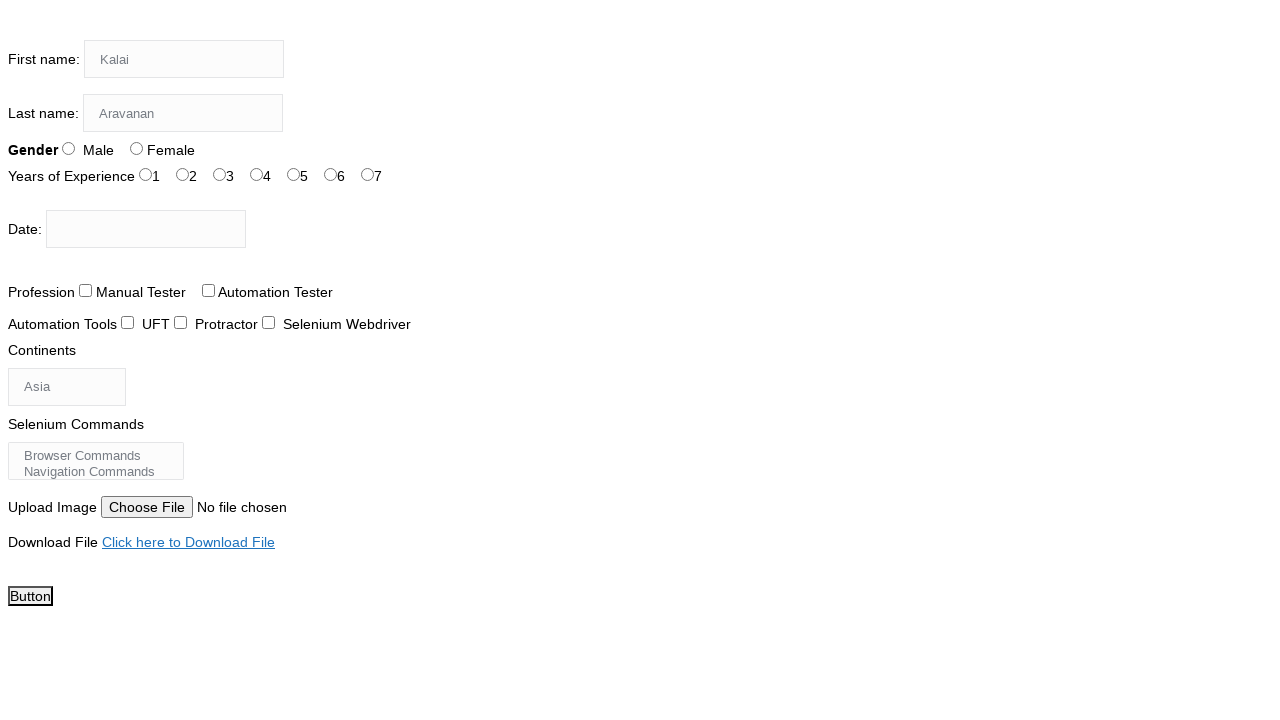

Selected male radio button for sex at (136, 148) on input#sex-1
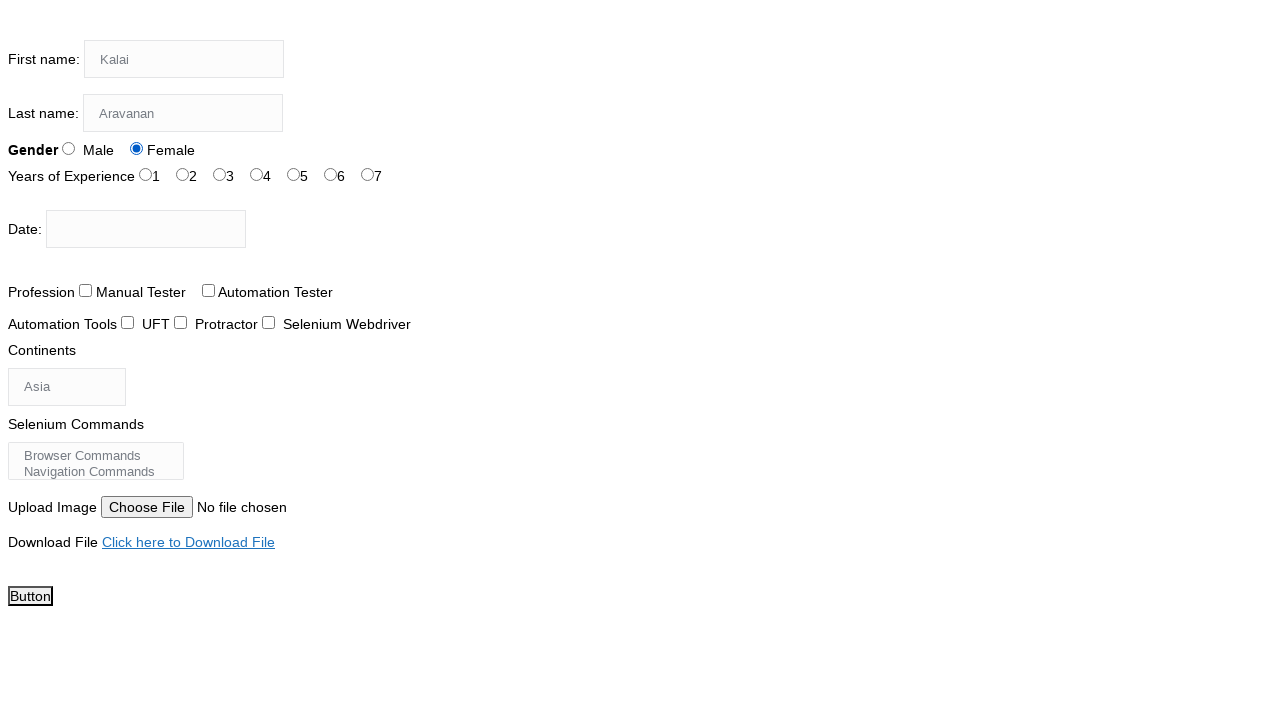

Selected profession radio button at (208, 290) on input#profession-1
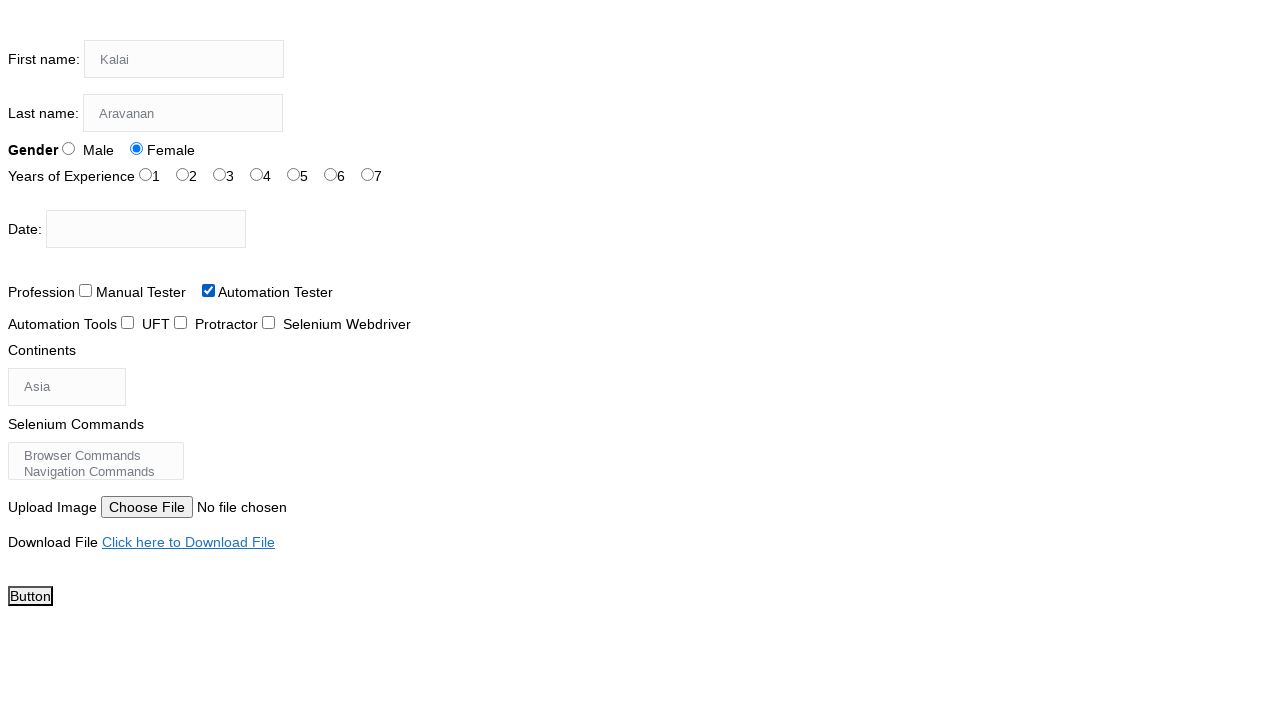

Selected years of experience radio button at (182, 174) on input#exp-1
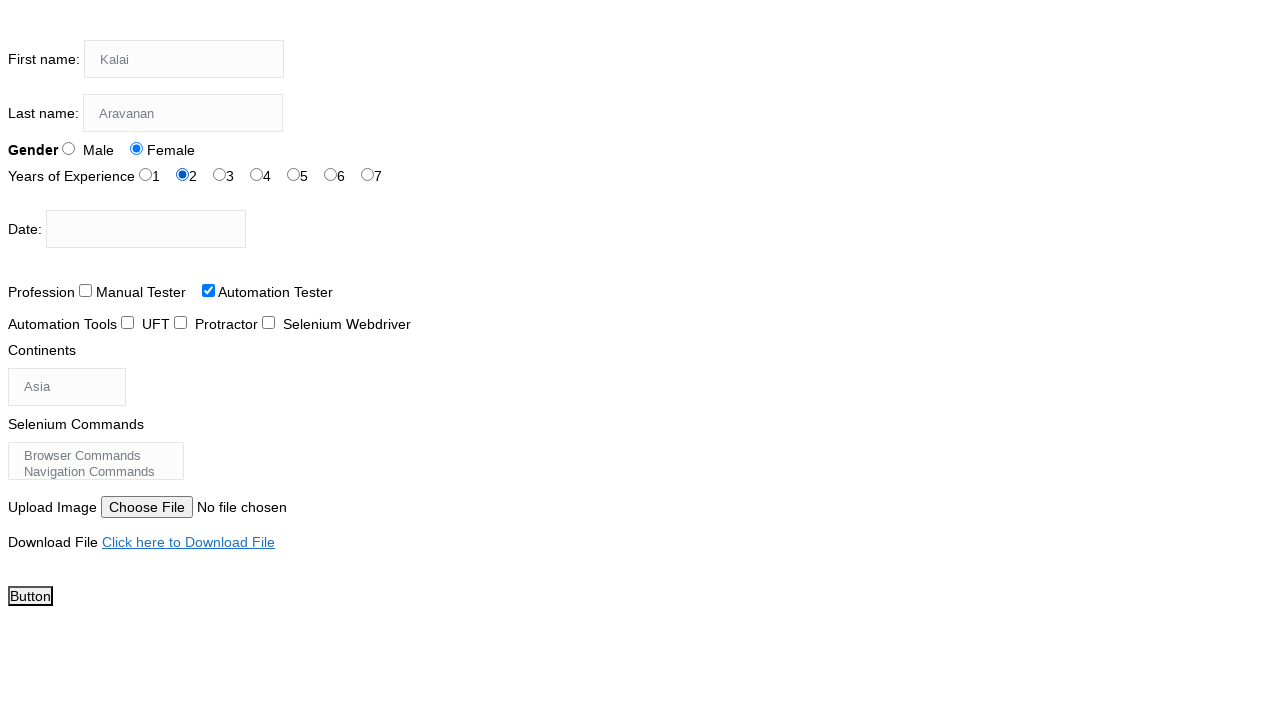

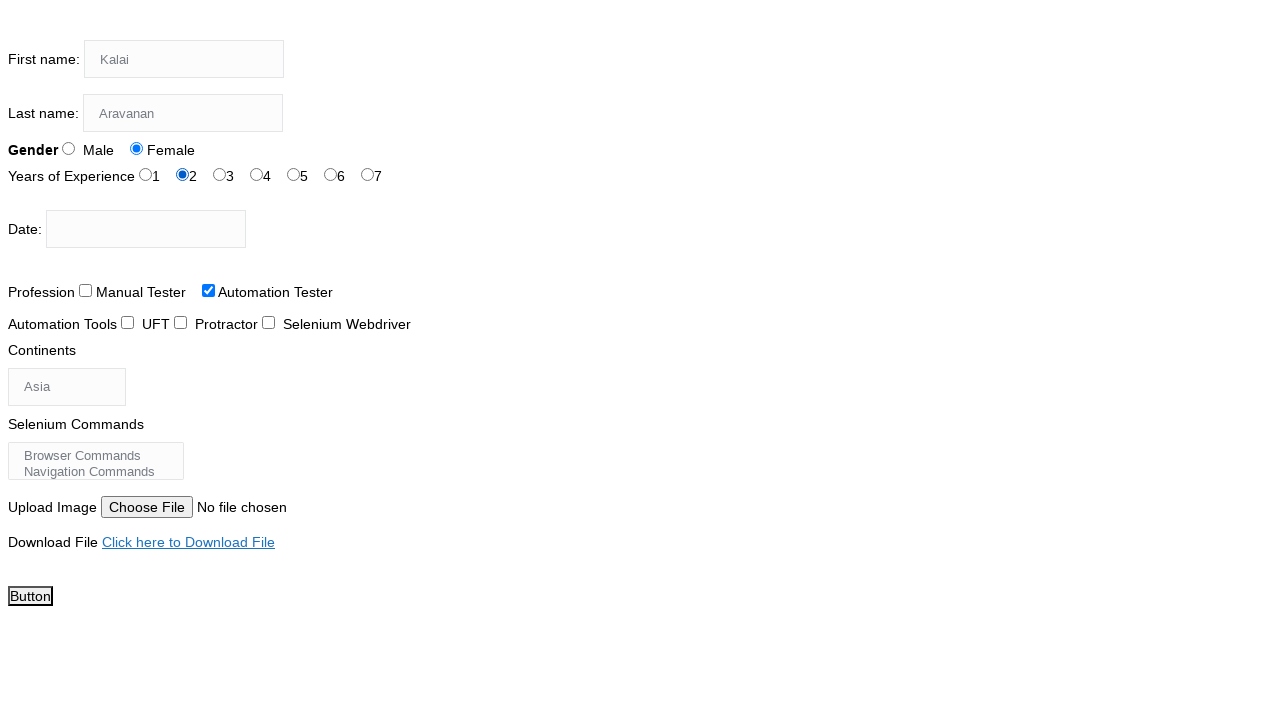